Tests form submission with valid data by filling in name, email, and address fields, then verifying the output appears correctly

Starting URL: https://demoqa.com/text-box

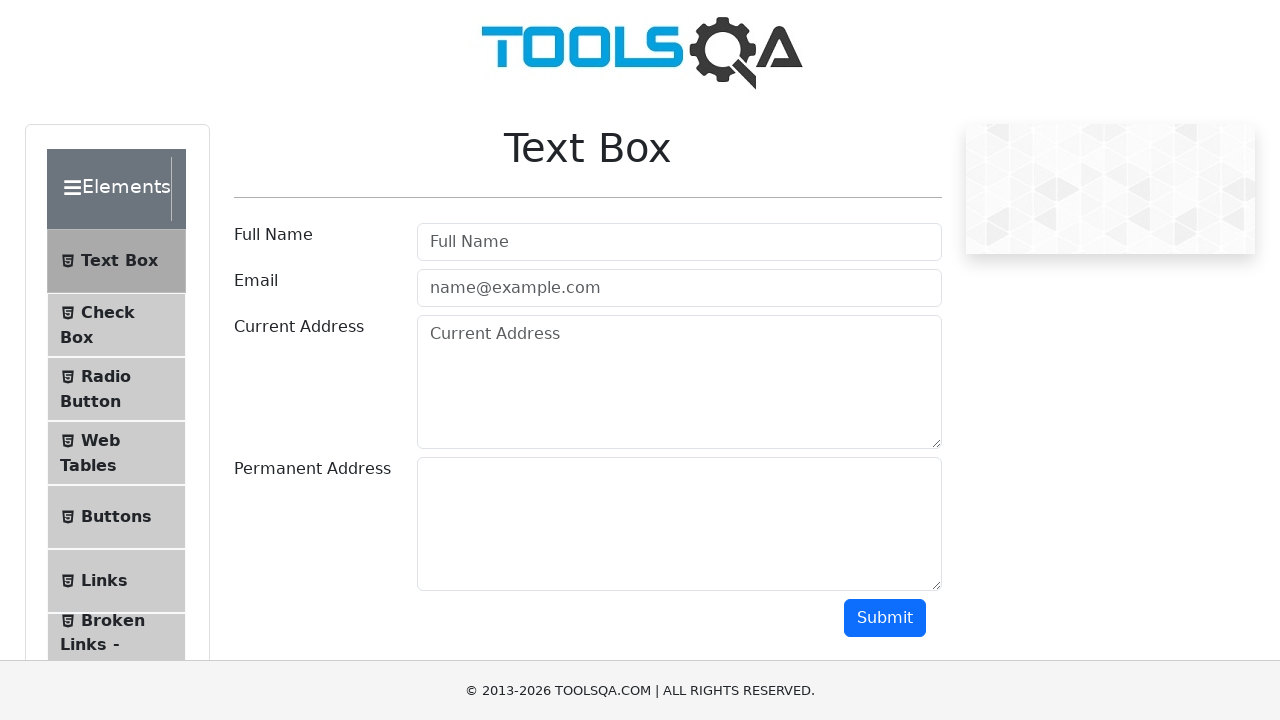

Filled name field with 'student' on #userName
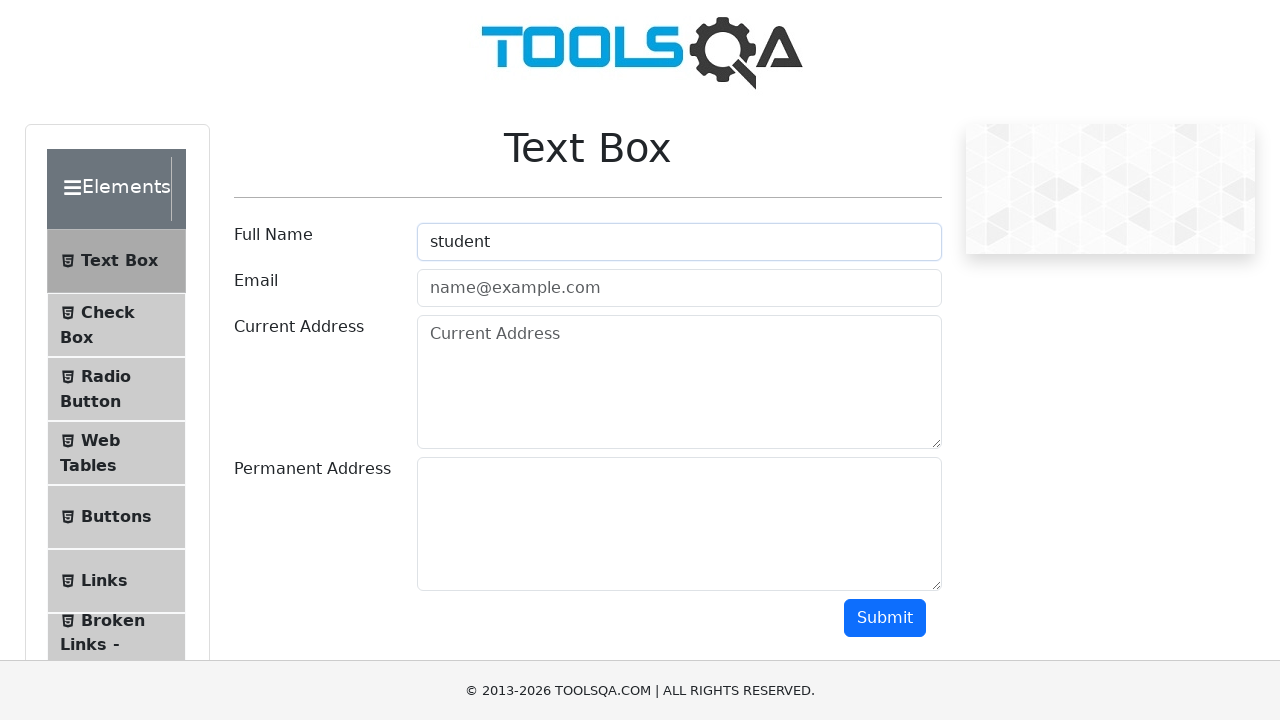

Filled email field with 'test@test.com' on #userEmail
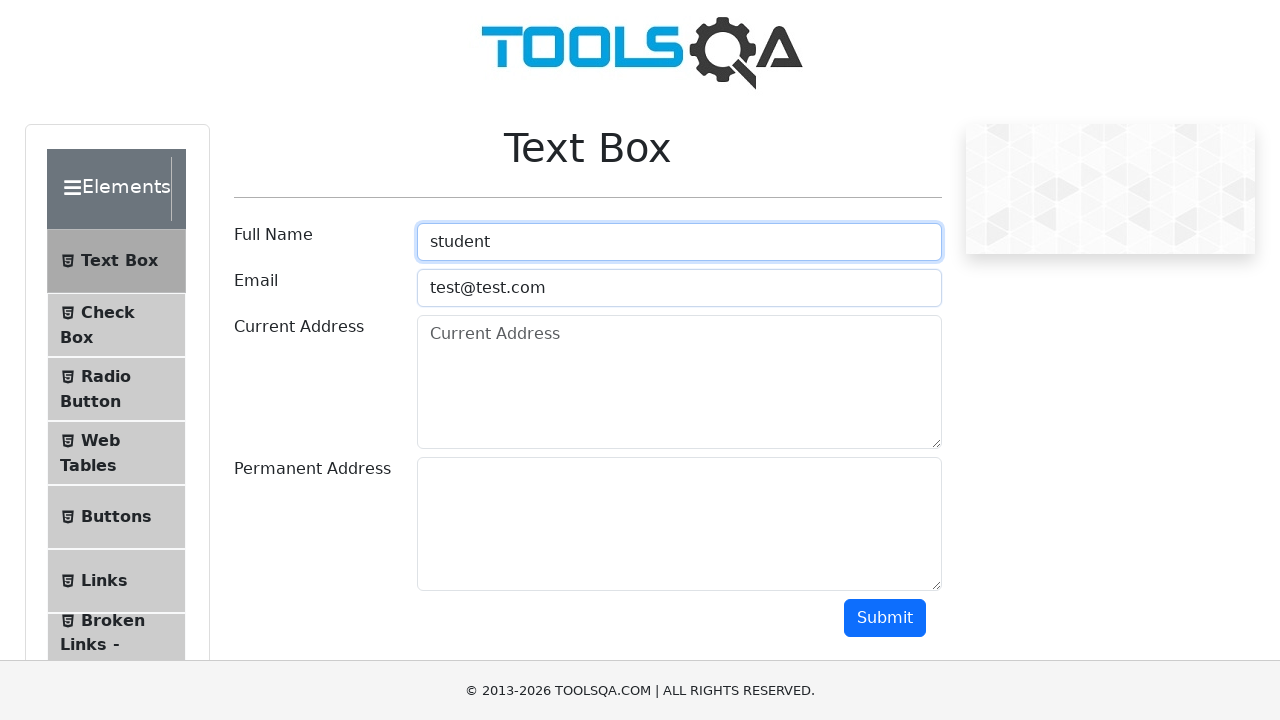

Filled current address field with complete address on #currentAddress
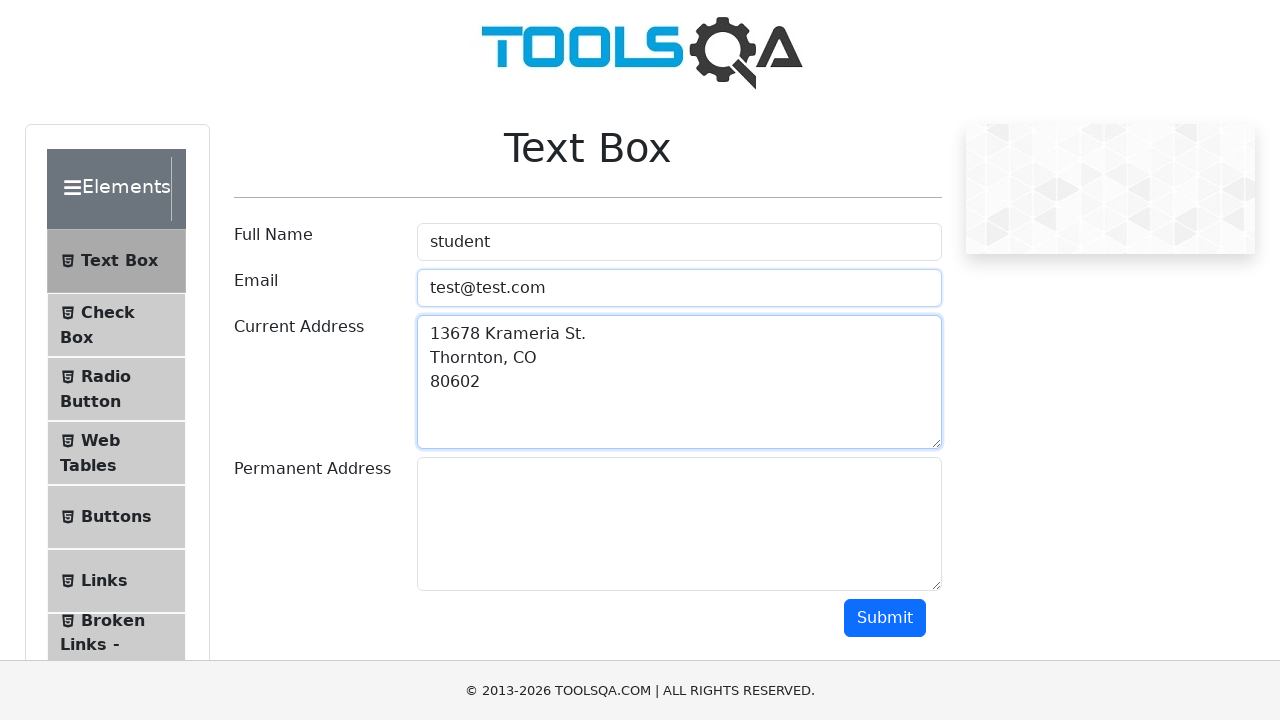

Filled permanent address field with complete address on #permanentAddress
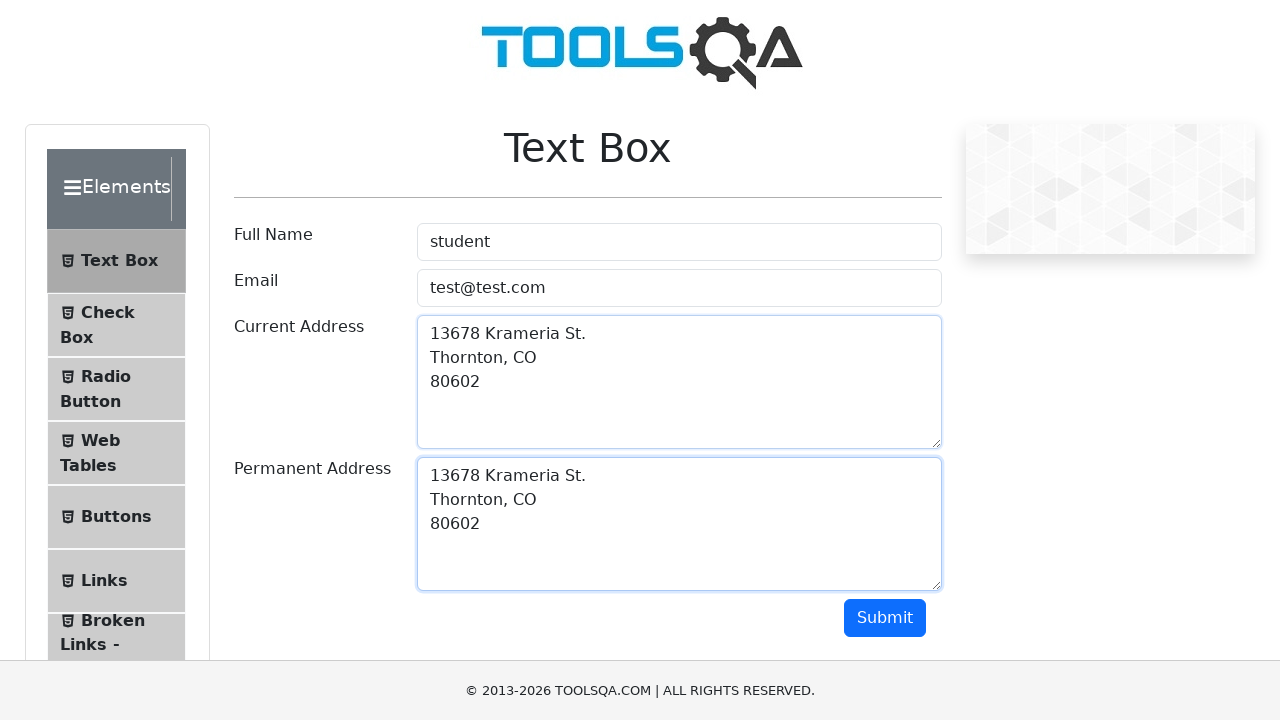

Clicked submit button to submit form at (885, 618) on #submit
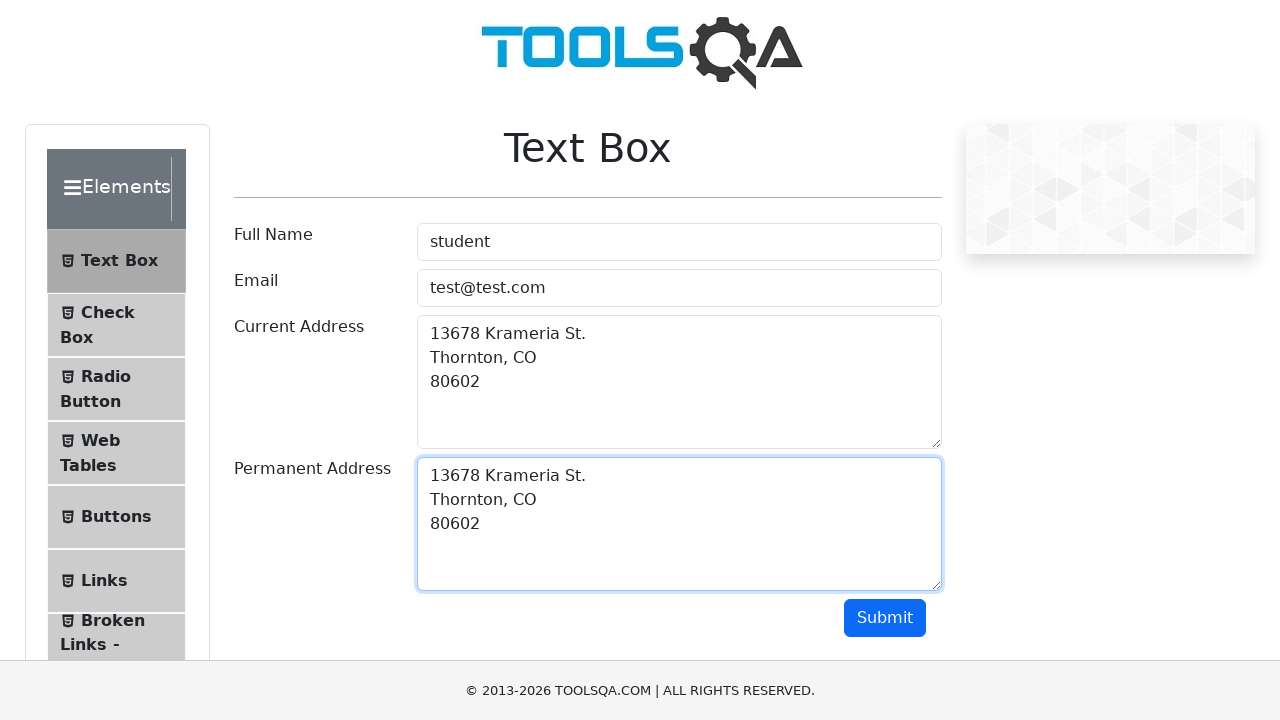

Output section loaded after form submission
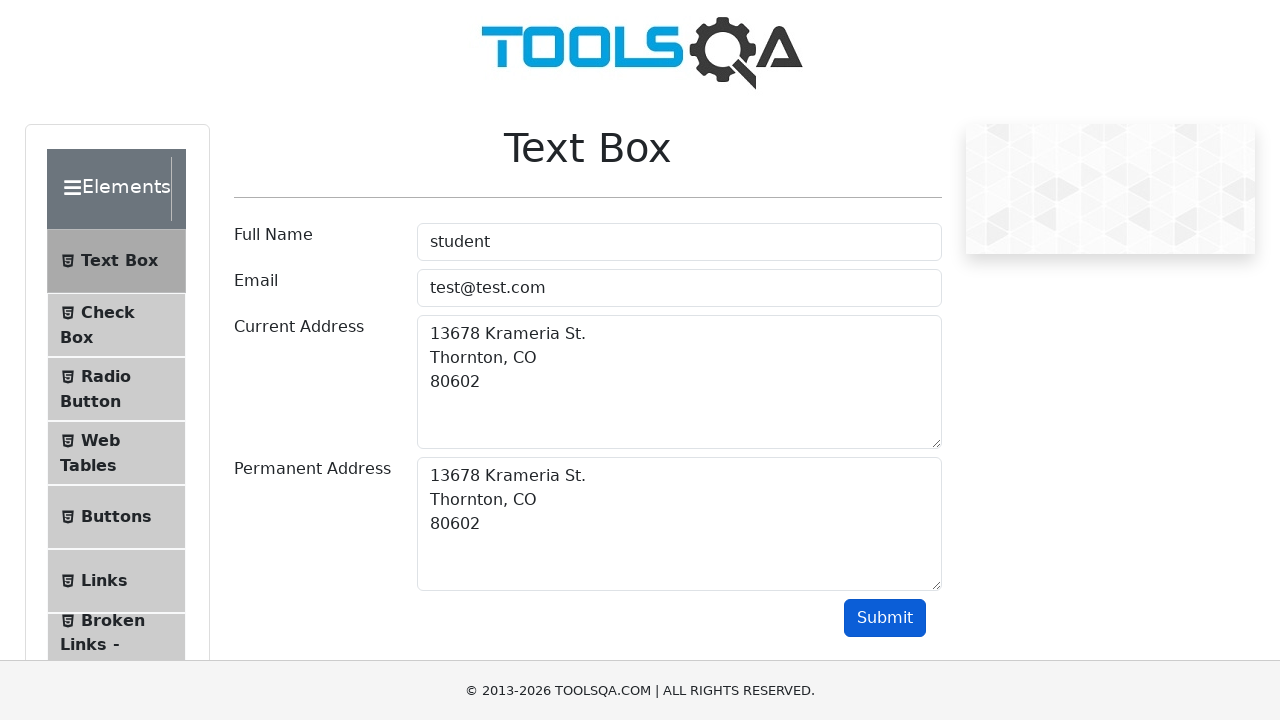

Verified submitted name 'student' appears in output
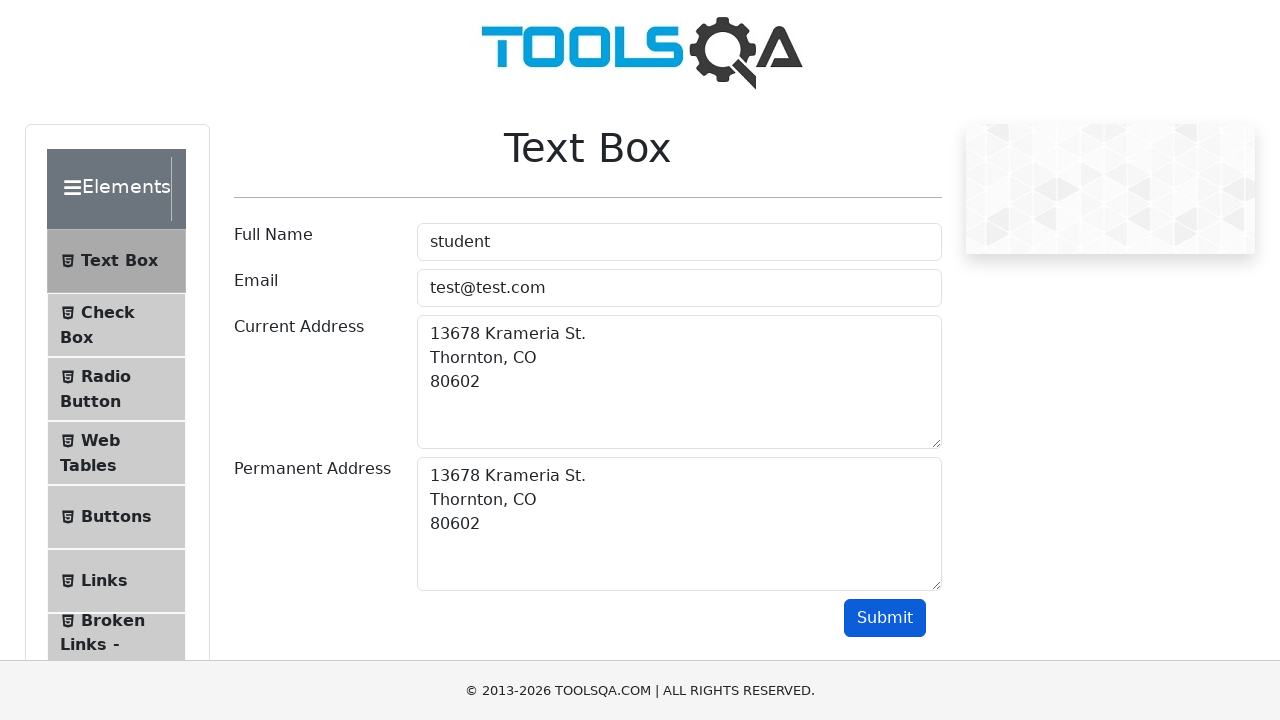

Verified submitted email 'test@test.com' appears in output
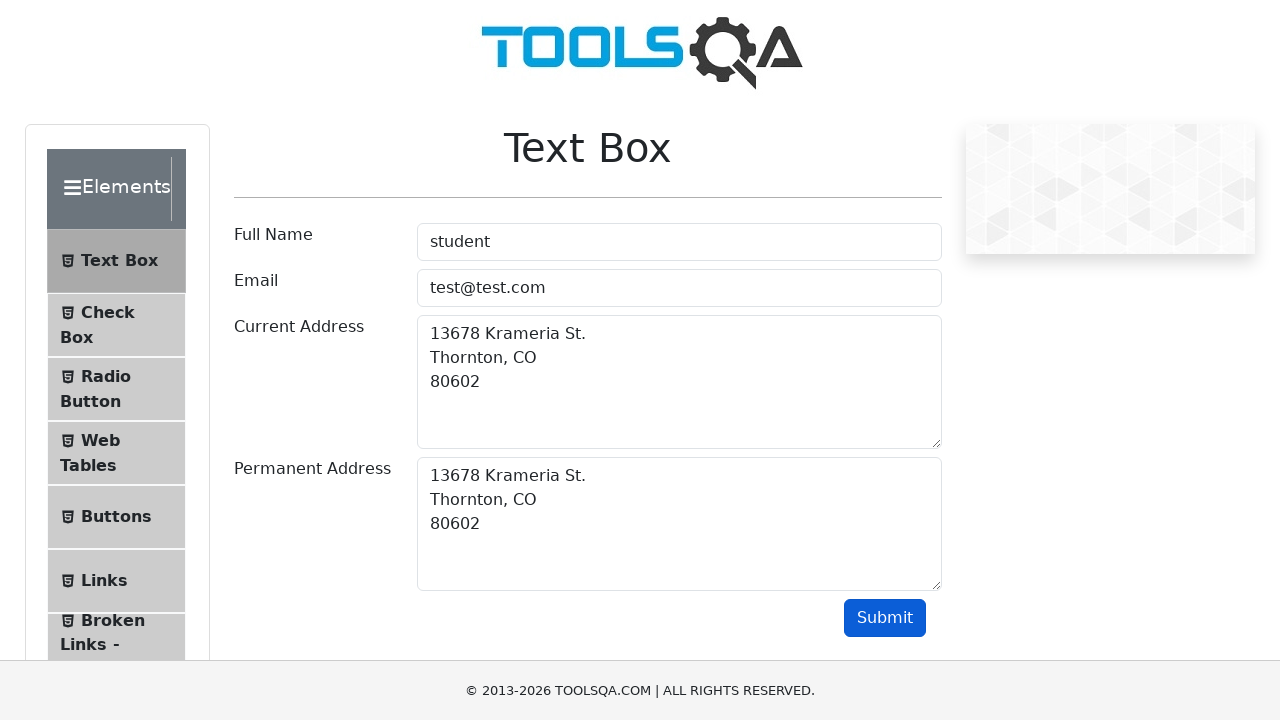

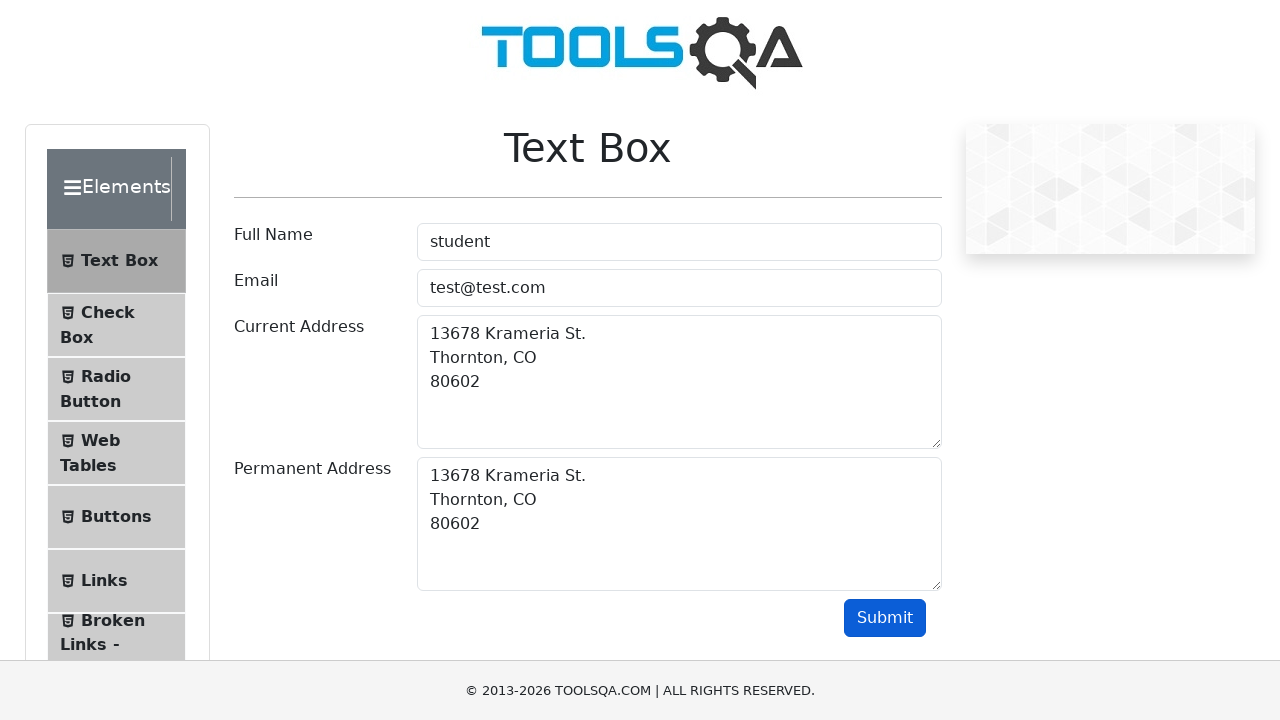